Navigates to Text Box page and verifies that the Full Name input field is visible

Starting URL: https://demoqa.com/elements

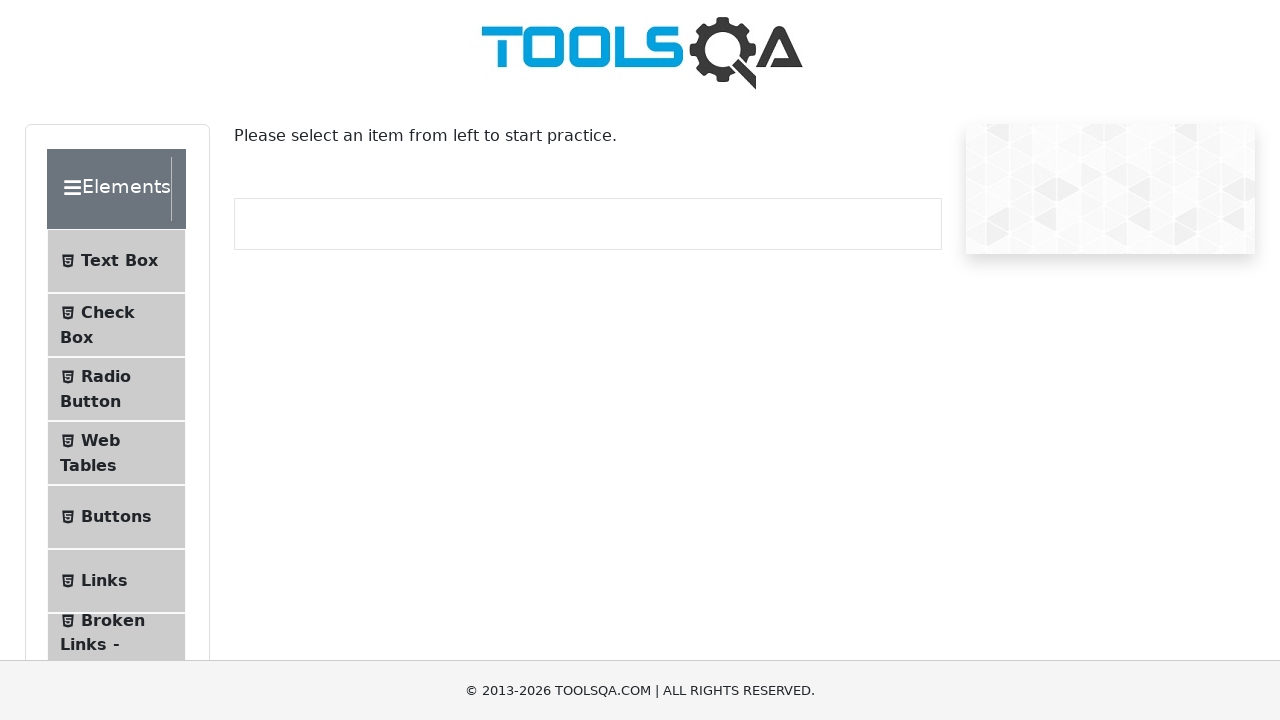

Clicked Text Box button in menu at (119, 261) on internal:text="Text Box"i
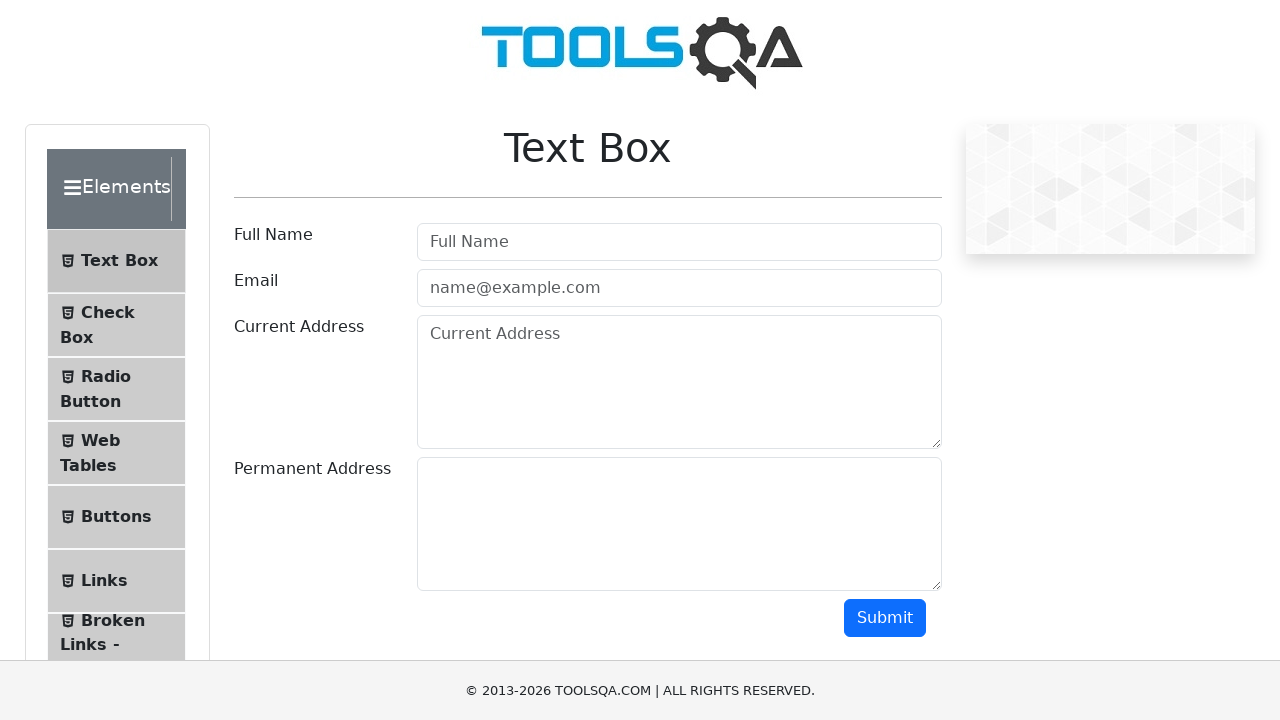

Text Box page loaded
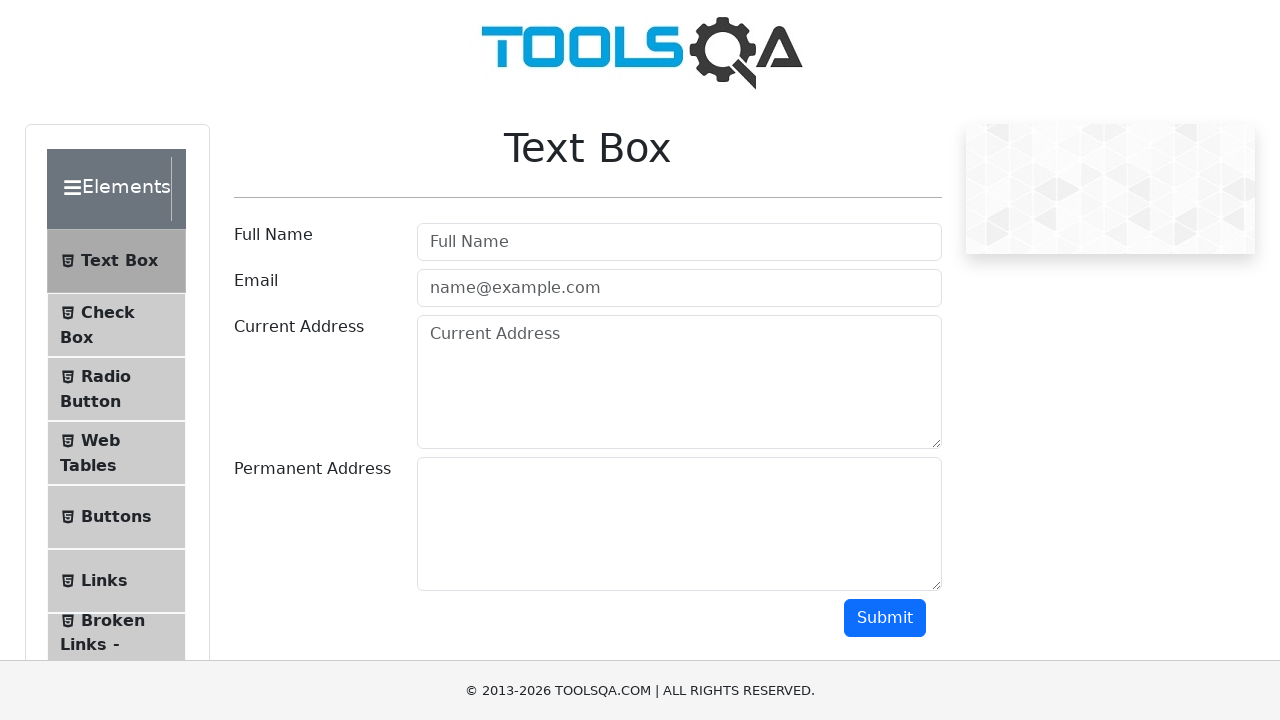

Verified Full Name input field is visible
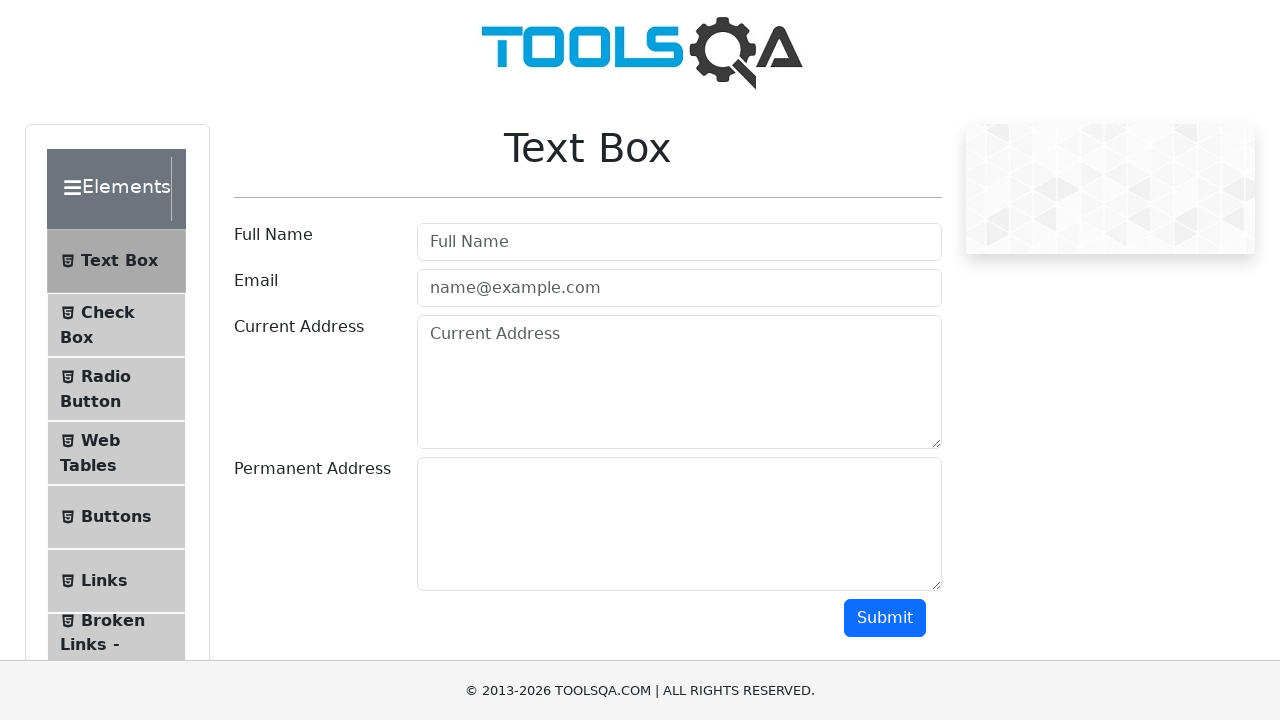

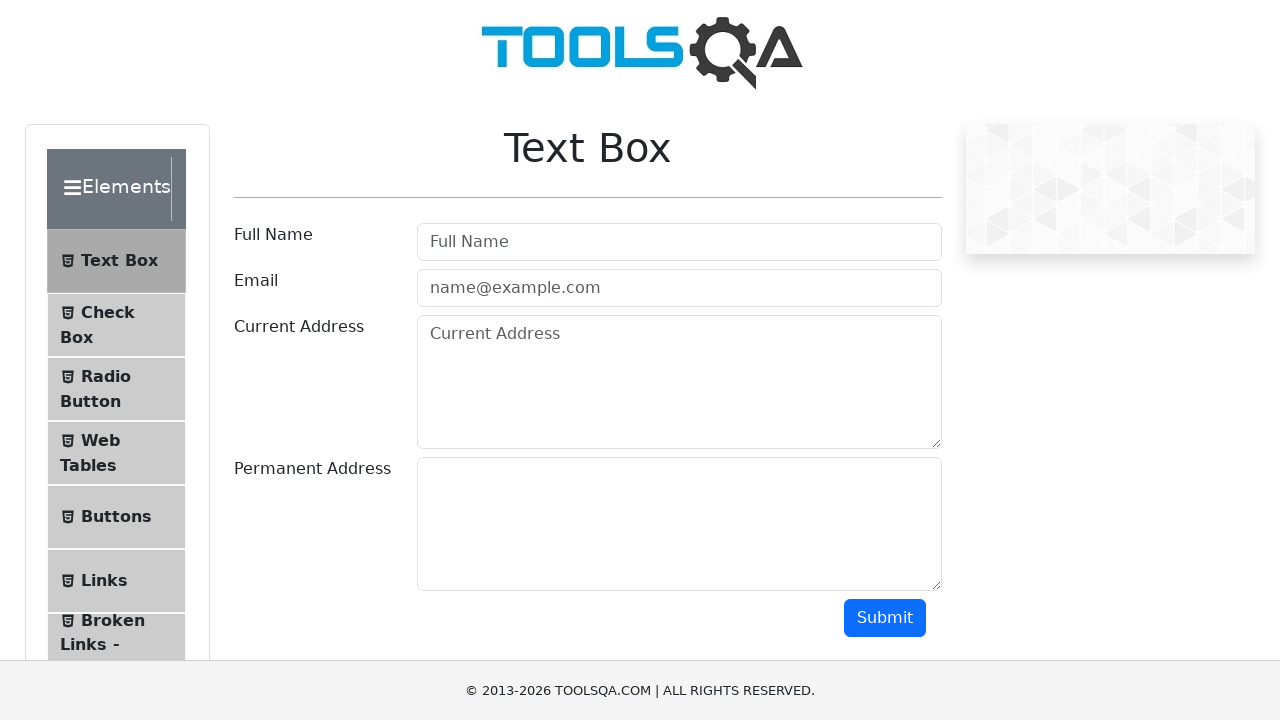